Tests opening multiple links in new tabs from a footer section and switching between the opened windows to verify they load correctly

Starting URL: http://qaclickacademy.com/practice.php

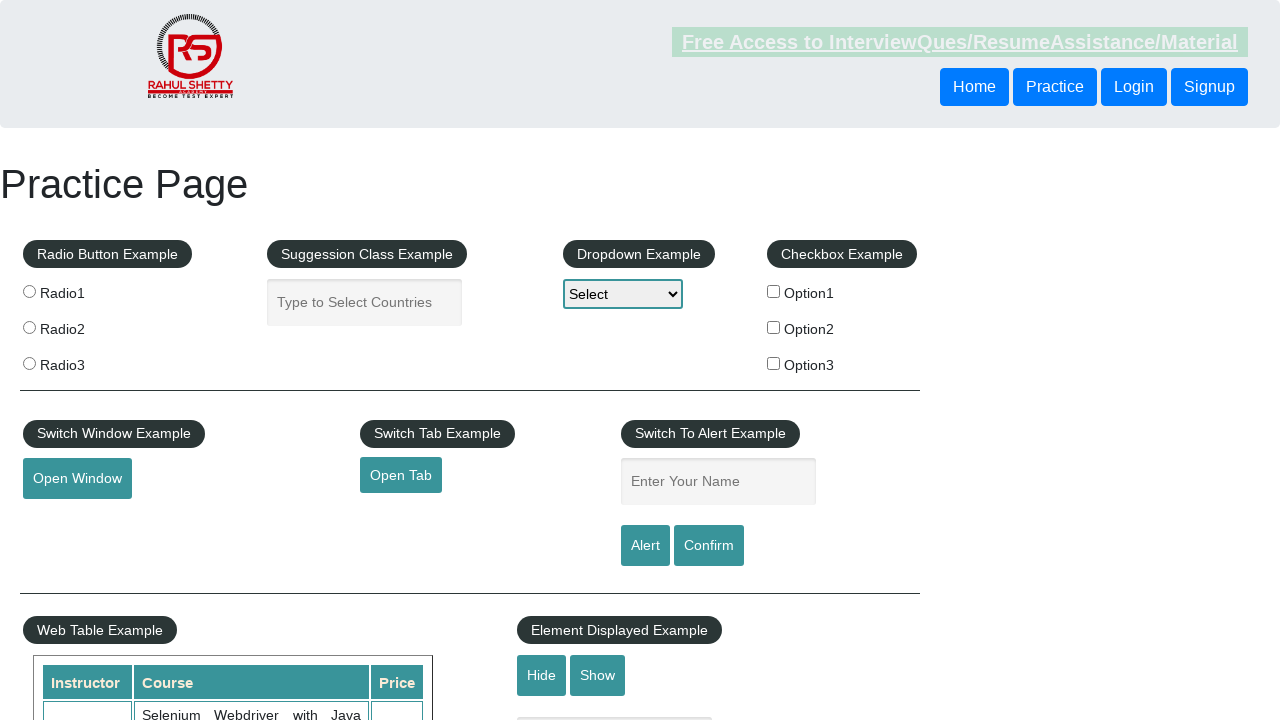

Waited for footer discount section to load
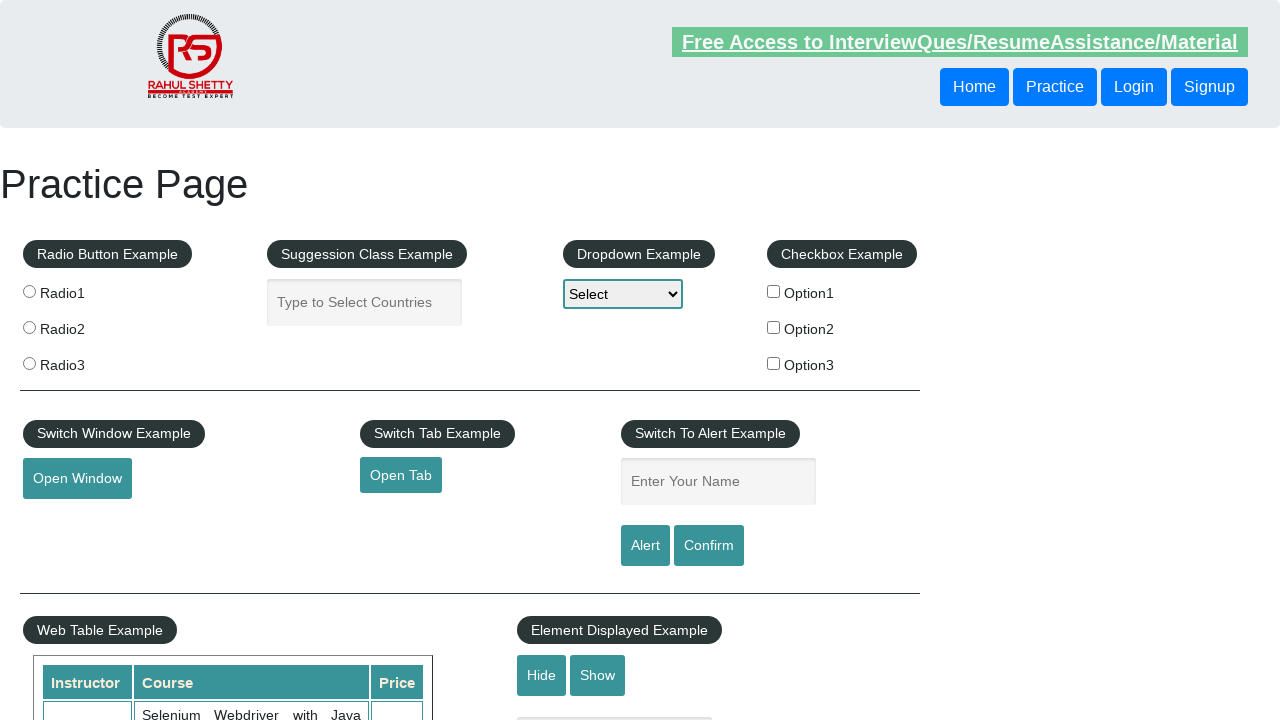

Located all links in the footer discount section
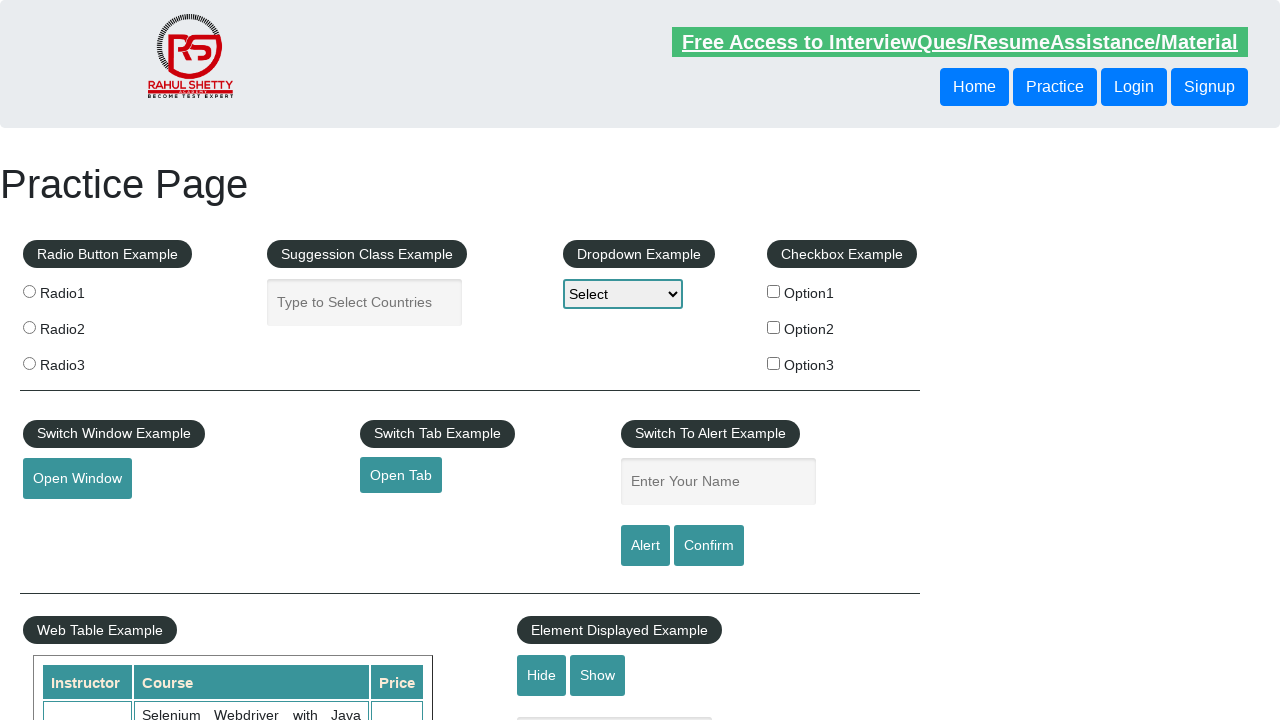

Found 5 links in the footer section
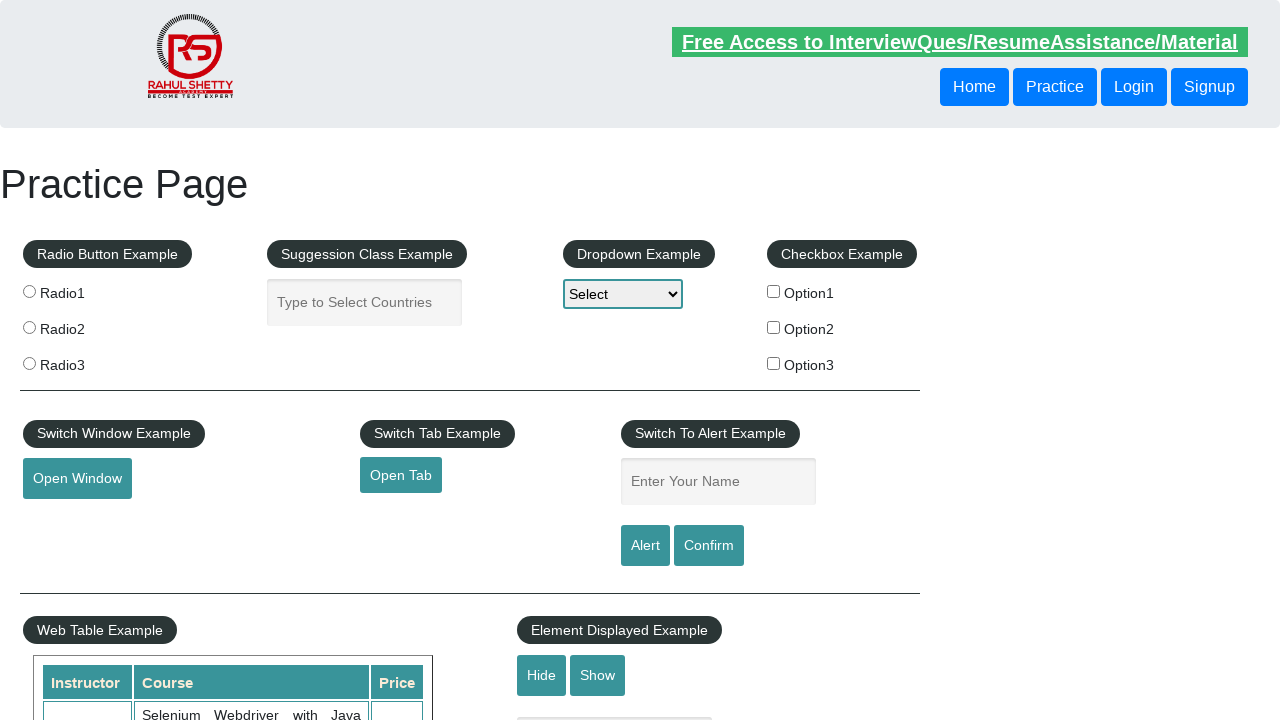

Opened link 1 in a new tab using Ctrl+Click at (68, 520) on xpath=//div[@id='gf-BIG']/table/tbody/tr/td[1]/ul//a >> nth=1
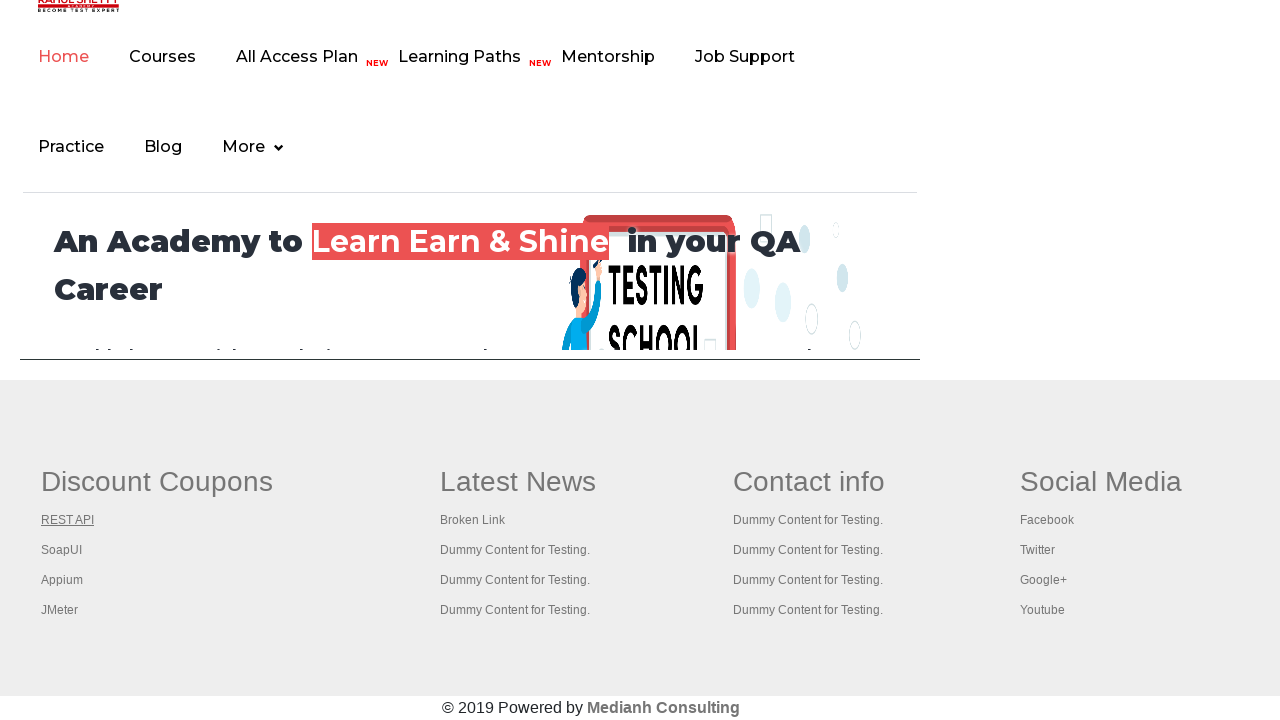

Waited 2 seconds for new tab to load
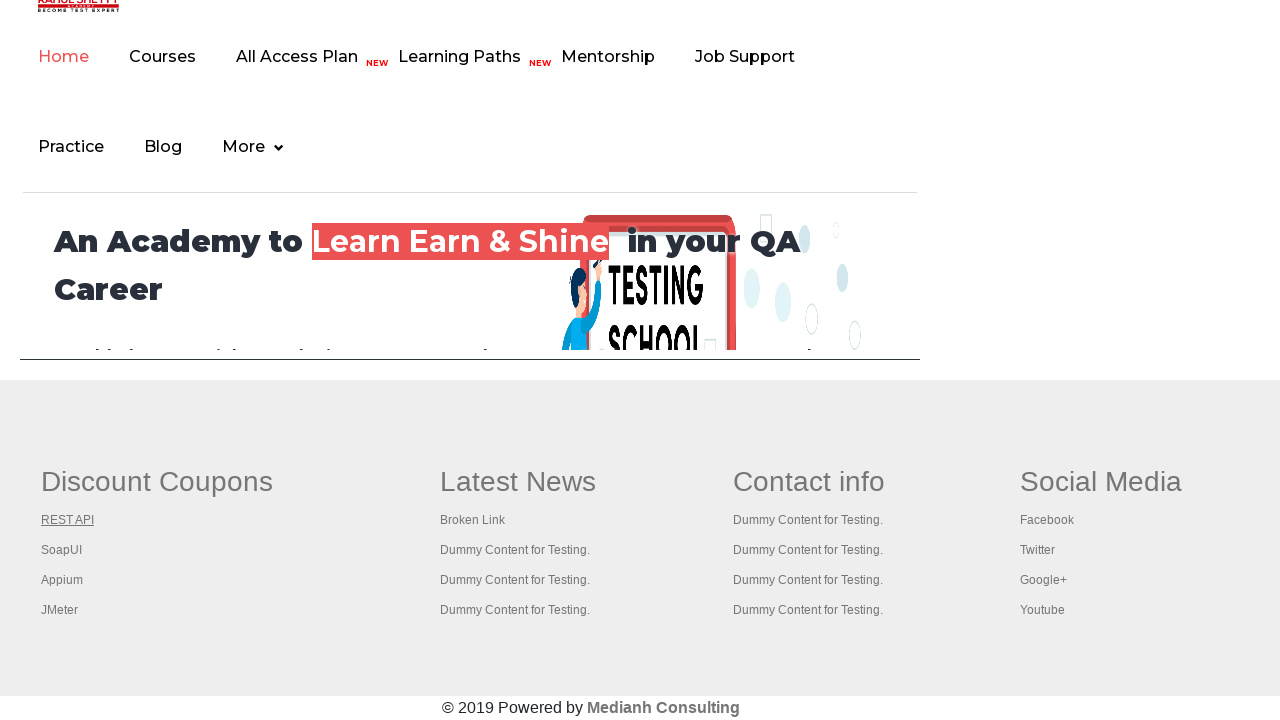

Opened link 2 in a new tab using Ctrl+Click at (62, 550) on xpath=//div[@id='gf-BIG']/table/tbody/tr/td[1]/ul//a >> nth=2
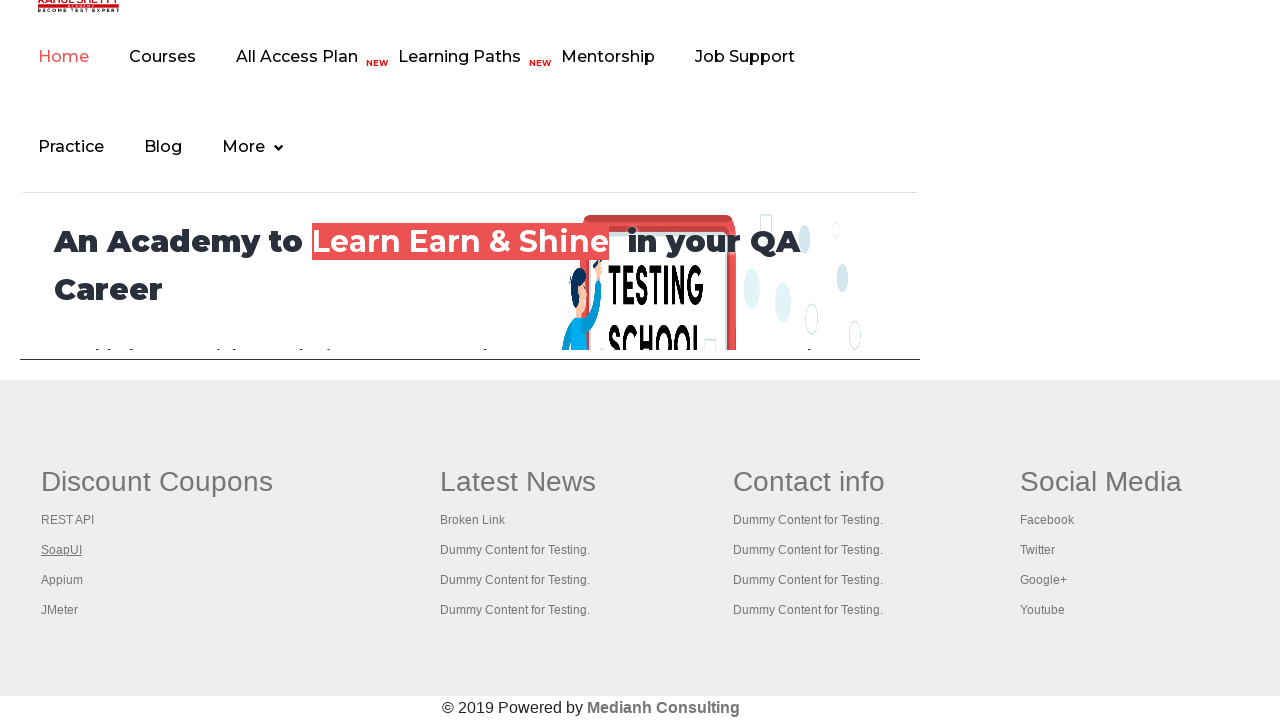

Waited 2 seconds for new tab to load
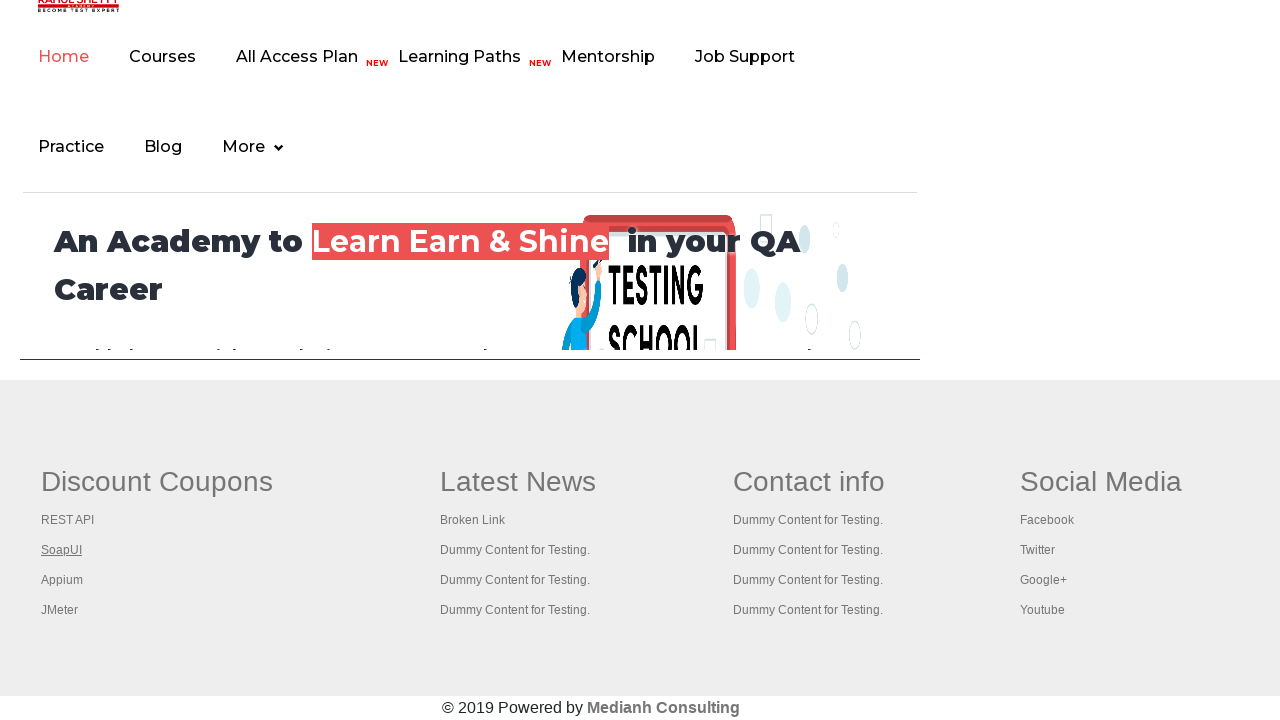

Opened link 3 in a new tab using Ctrl+Click at (62, 580) on xpath=//div[@id='gf-BIG']/table/tbody/tr/td[1]/ul//a >> nth=3
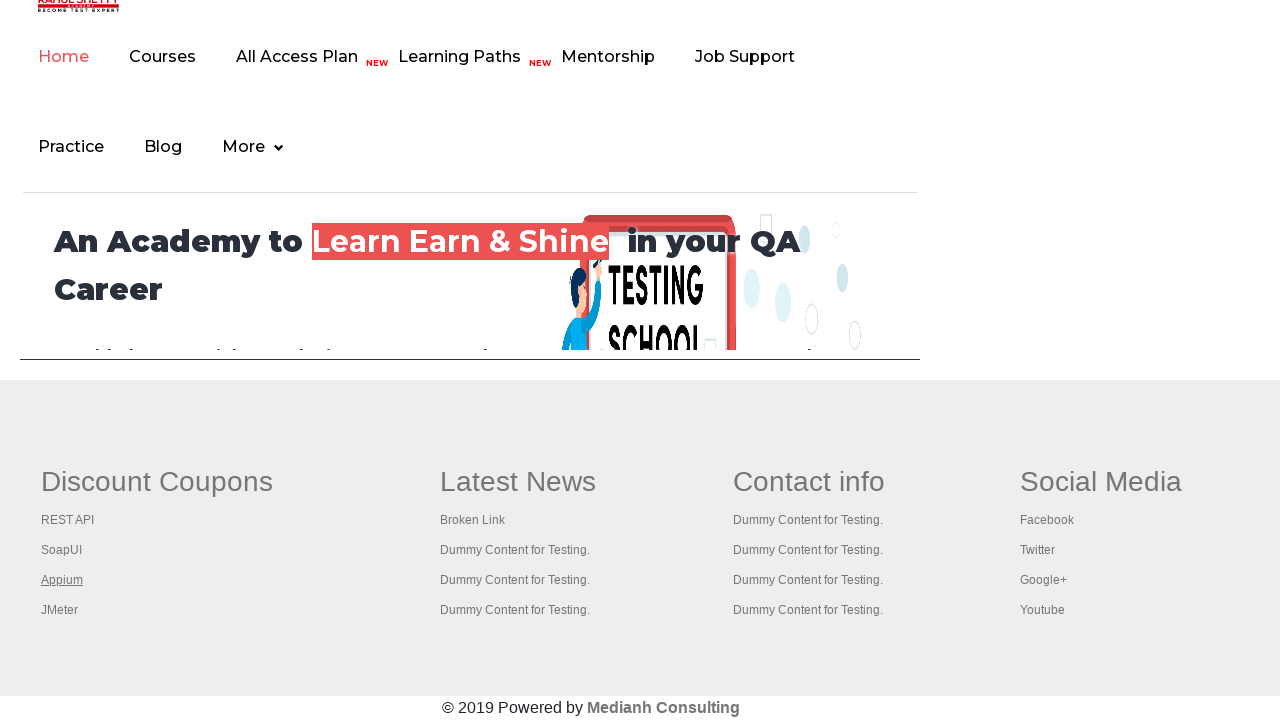

Waited 2 seconds for new tab to load
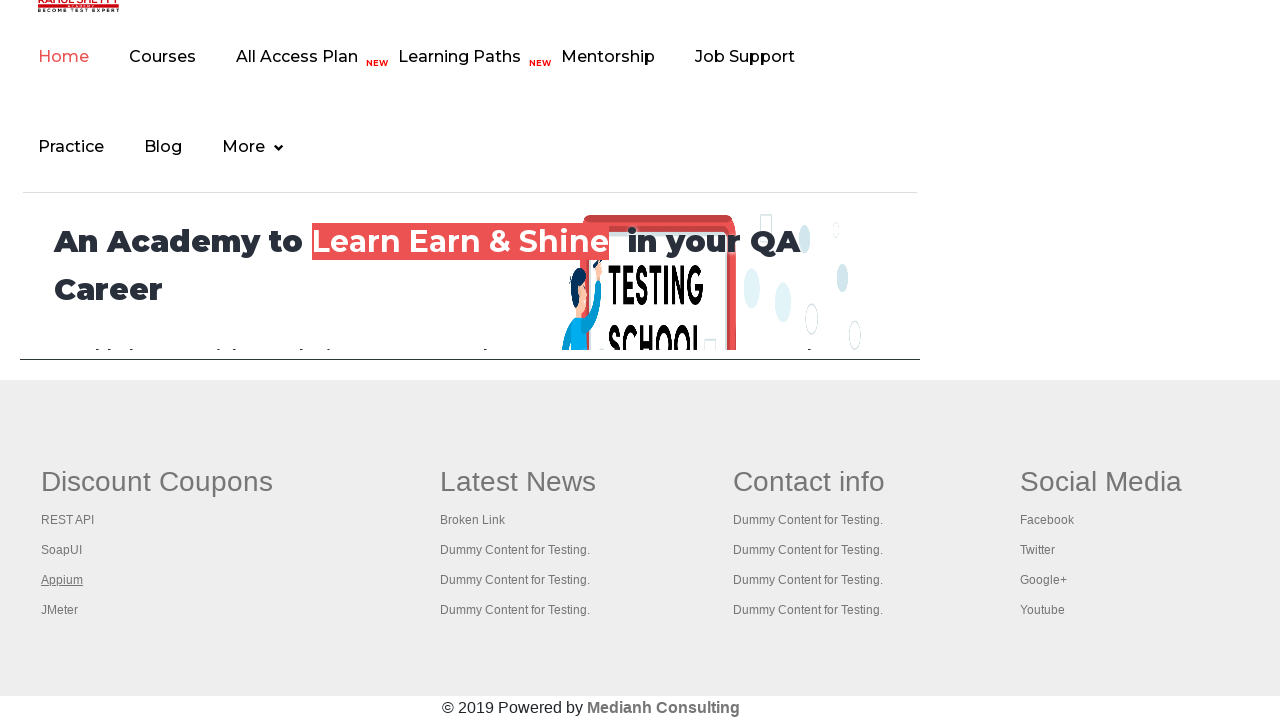

Opened link 4 in a new tab using Ctrl+Click at (60, 610) on xpath=//div[@id='gf-BIG']/table/tbody/tr/td[1]/ul//a >> nth=4
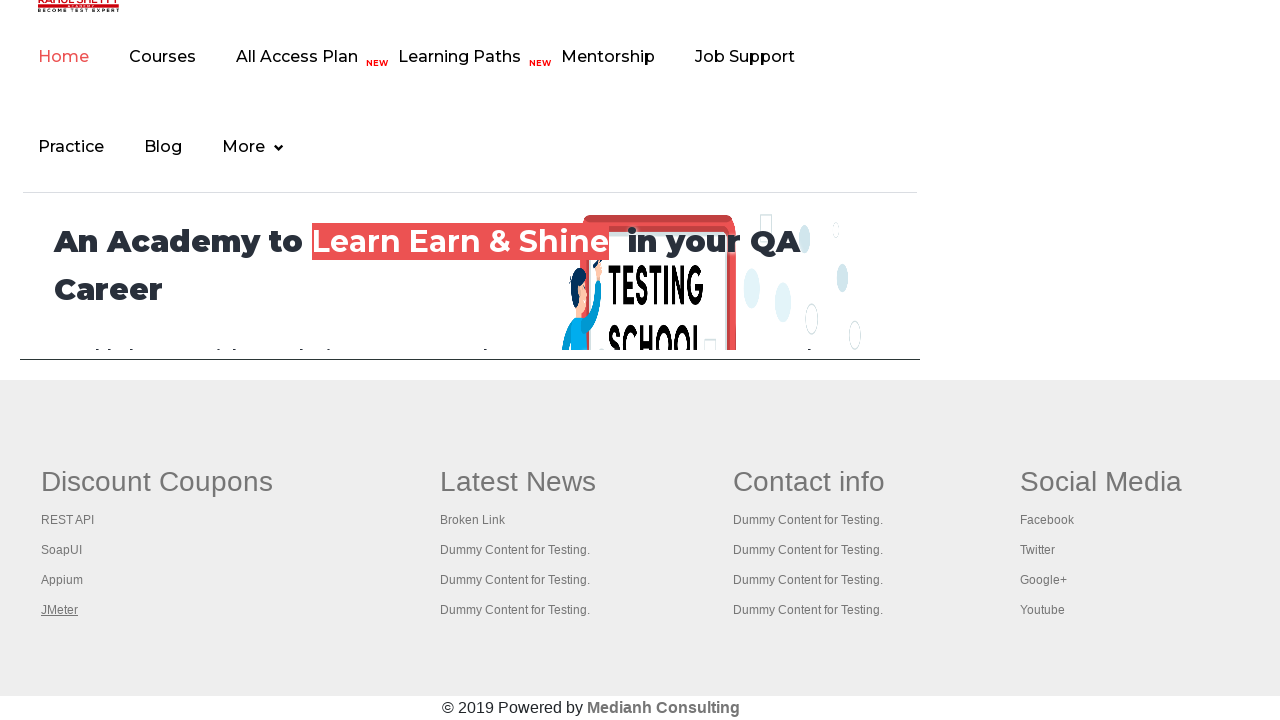

Waited 2 seconds for new tab to load
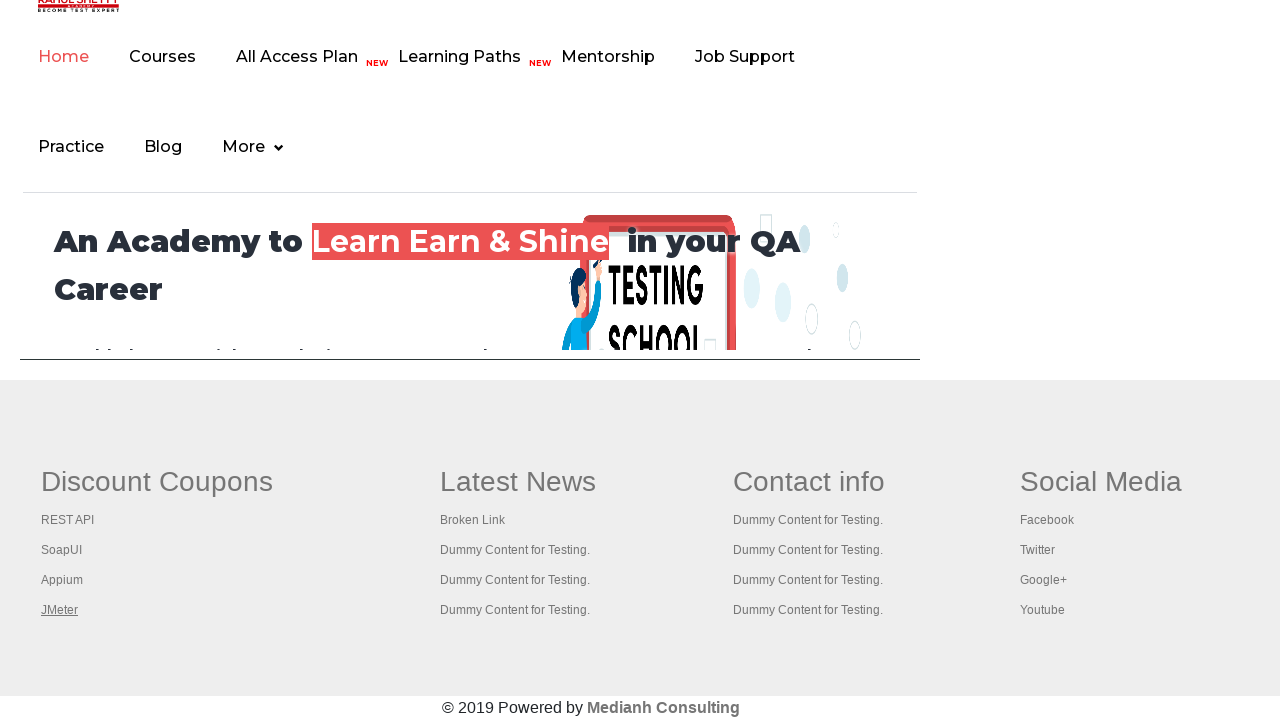

Retrieved all open pages/tabs from context (5 total)
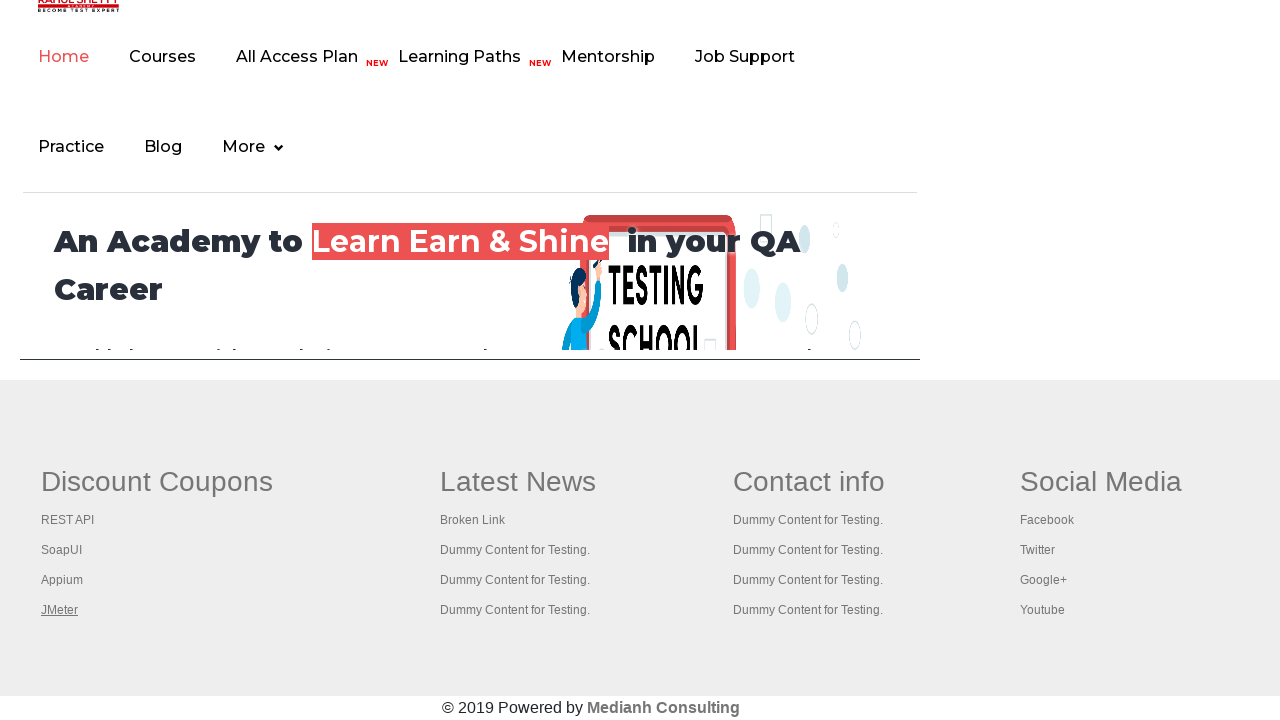

Switched to page: Practice Page
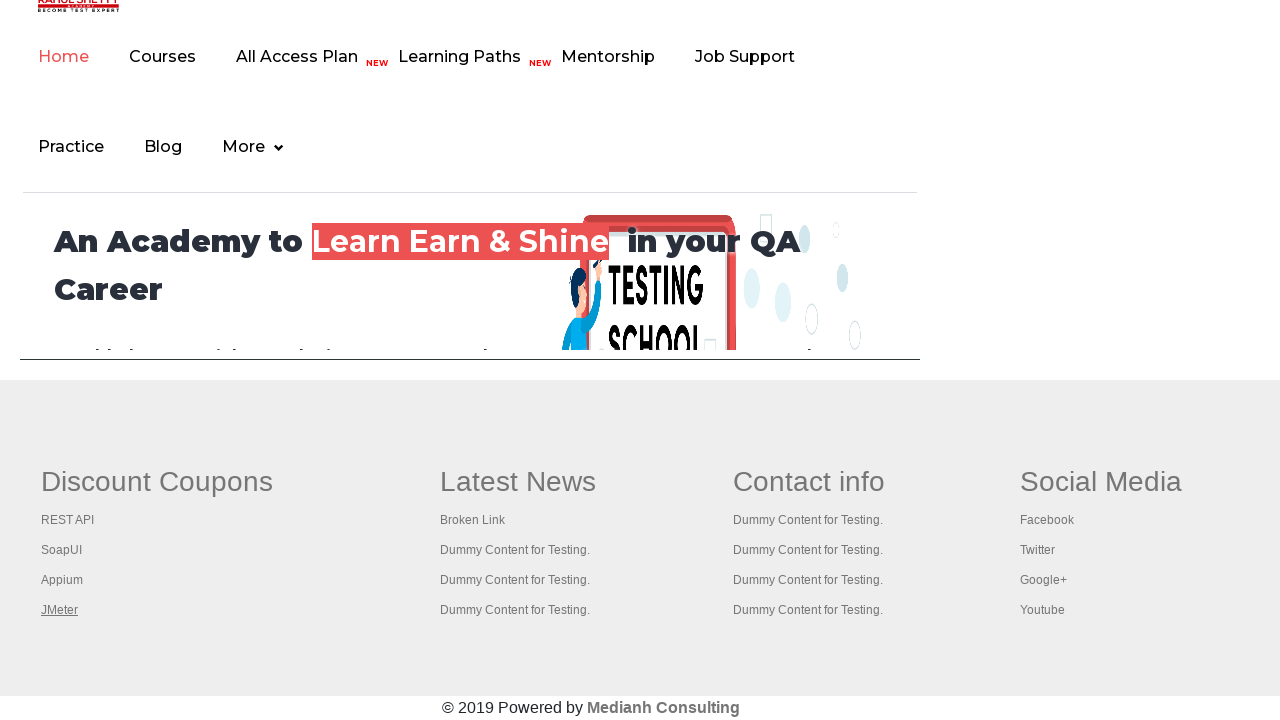

Switched to page: REST API Tutorial
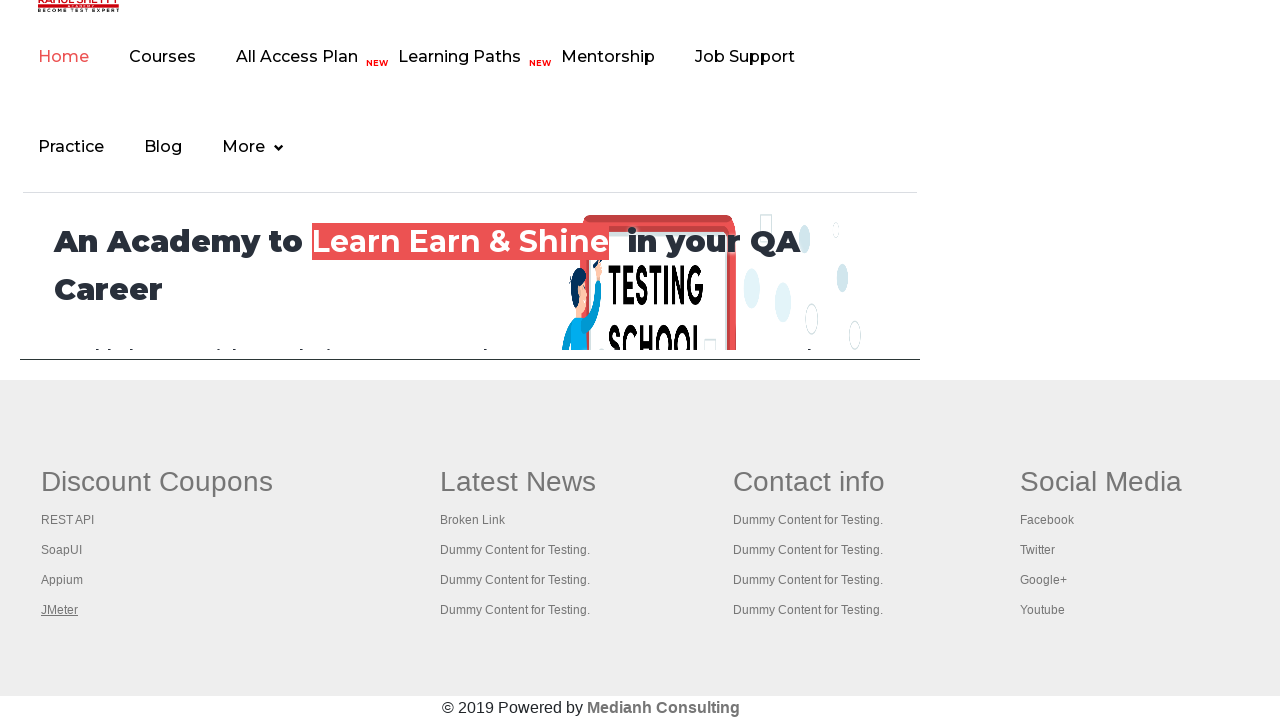

Switched to page: The World’s Most Popular API Testing Tool | SoapUI
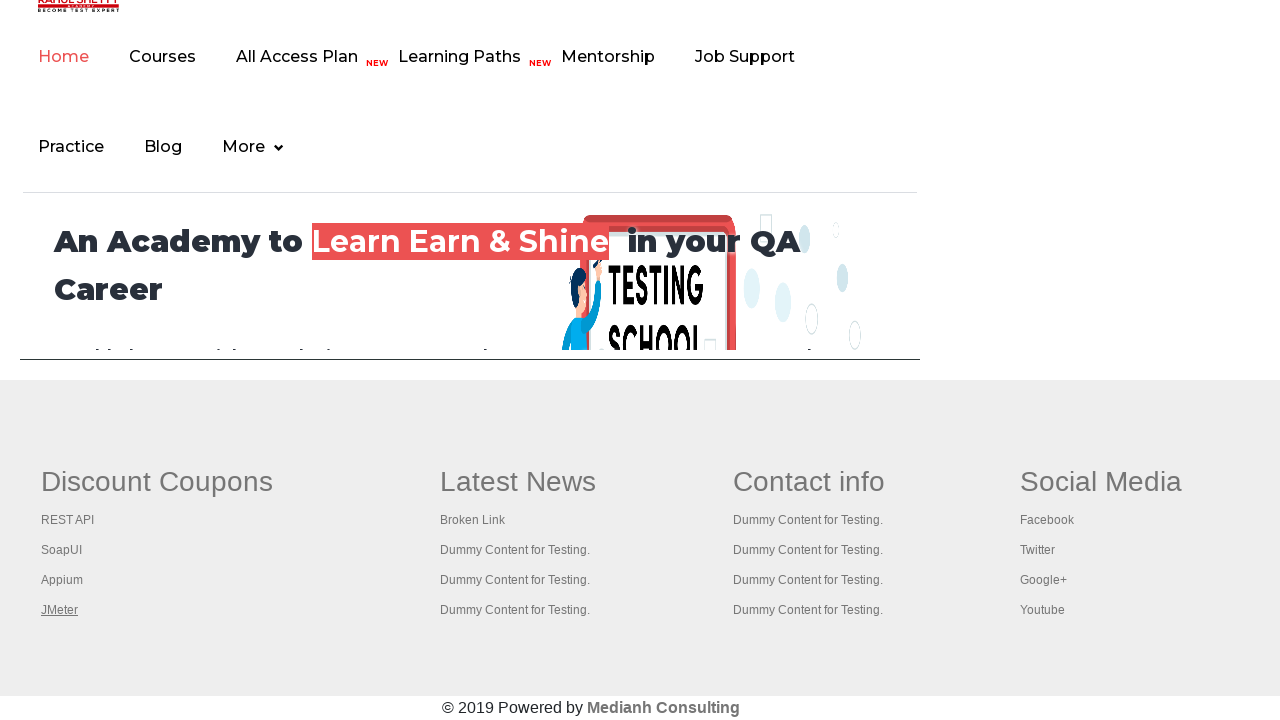

Switched to page: Appium tutorial for Mobile Apps testing | RahulShetty Academy | Rahul
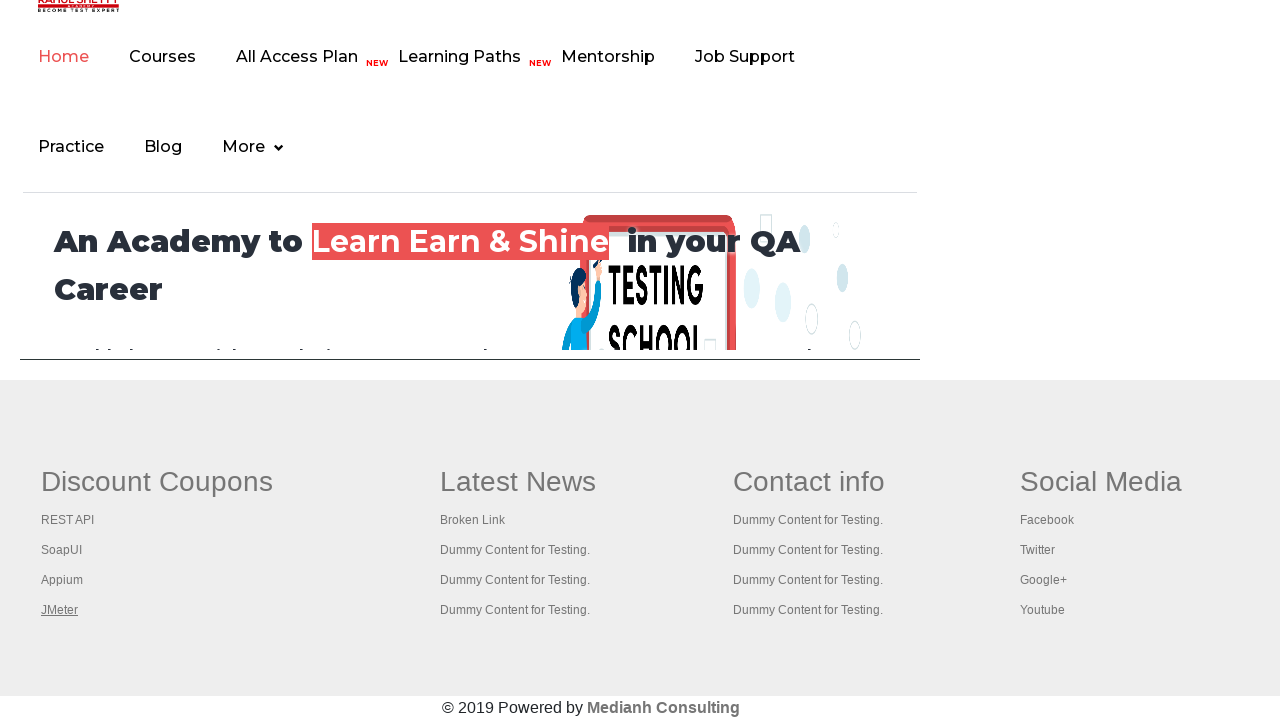

Switched to page: Apache JMeter - Apache JMeter™
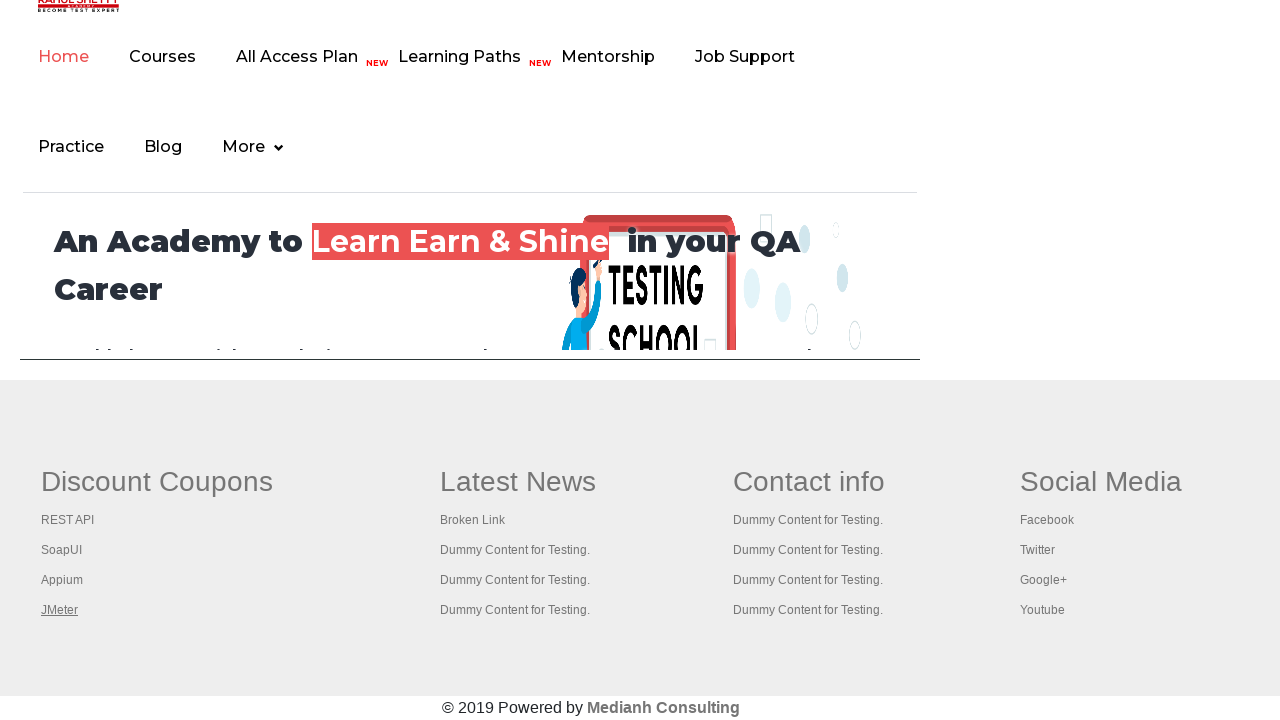

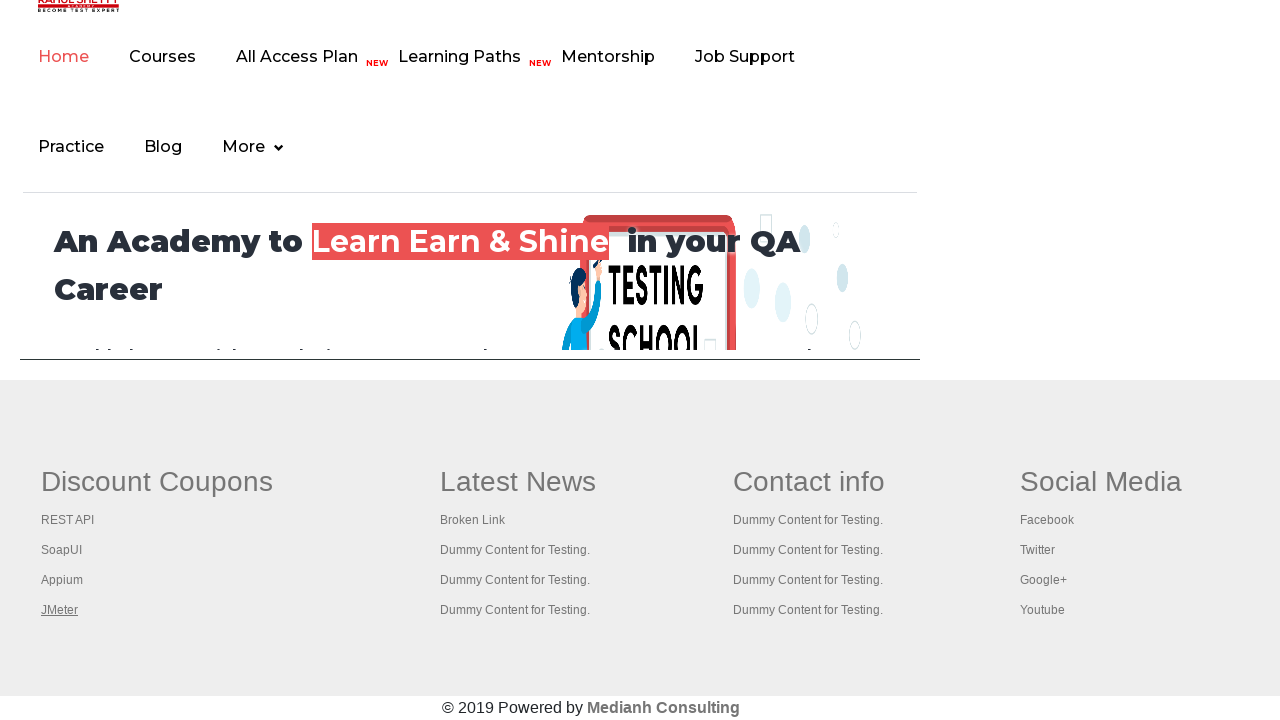